Verifies that the confirmation page displays the thank you message

Starting URL: https://blazedemo.com/confirmation.php

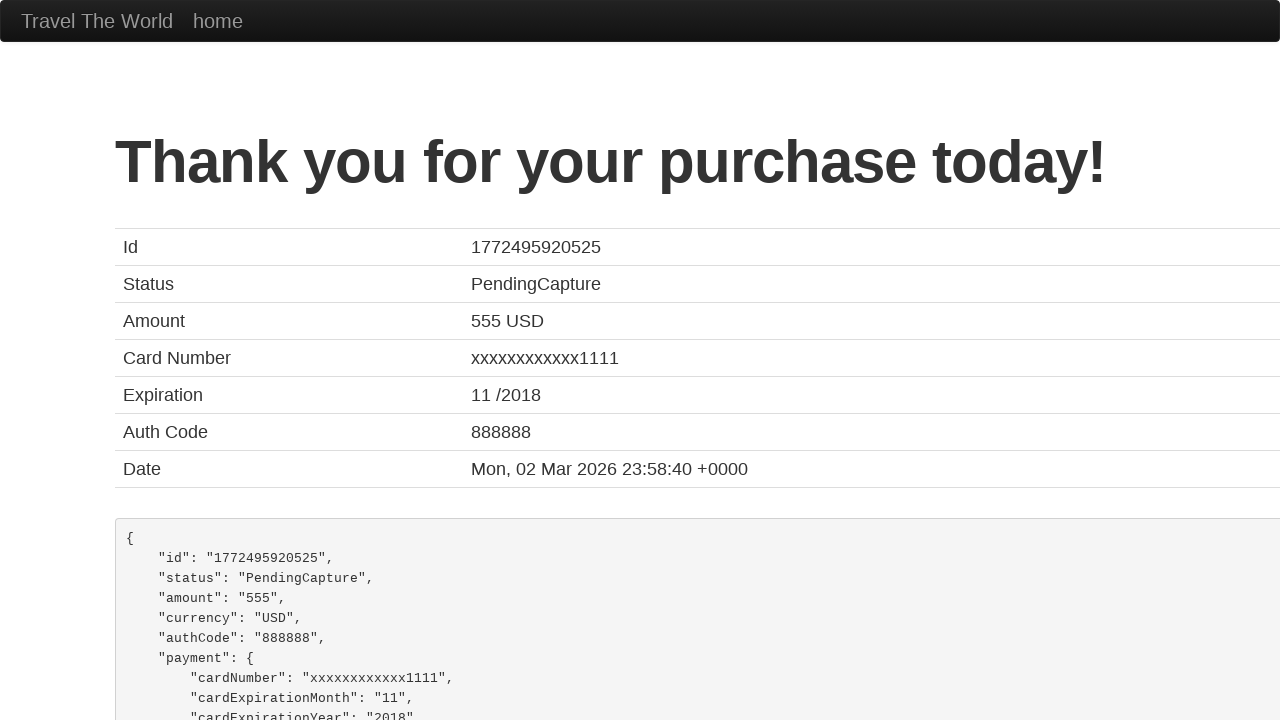

Navigated to confirmation page
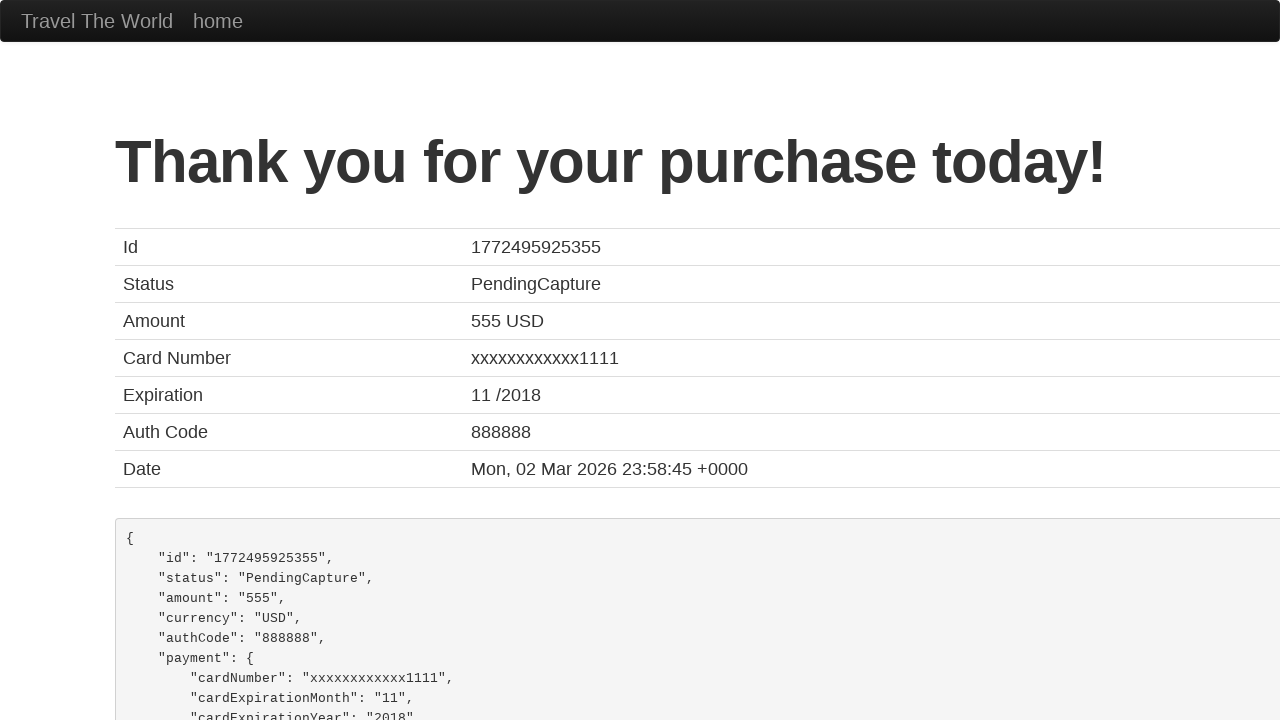

Verified that the thank you message is present on the confirmation page
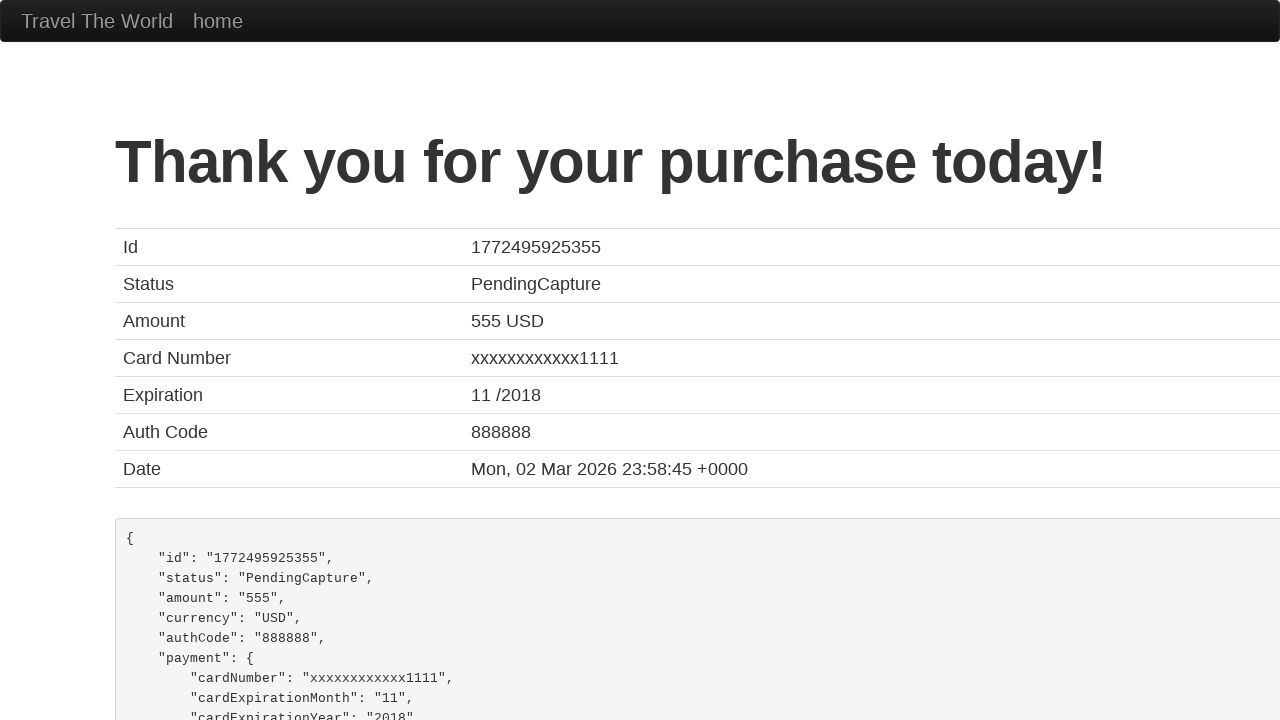

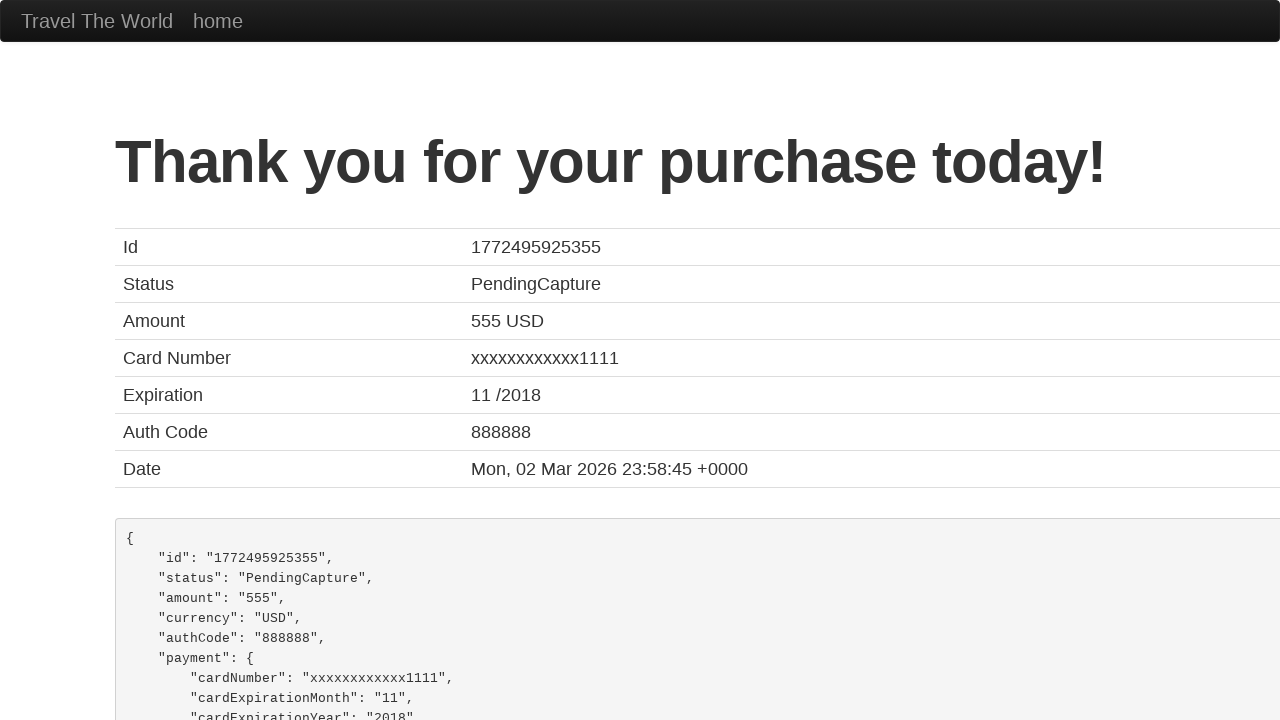